Tests popup/alert handling by clicking a button and accepting the resulting alert dialog

Starting URL: https://nlilaramani.github.io/frame.html

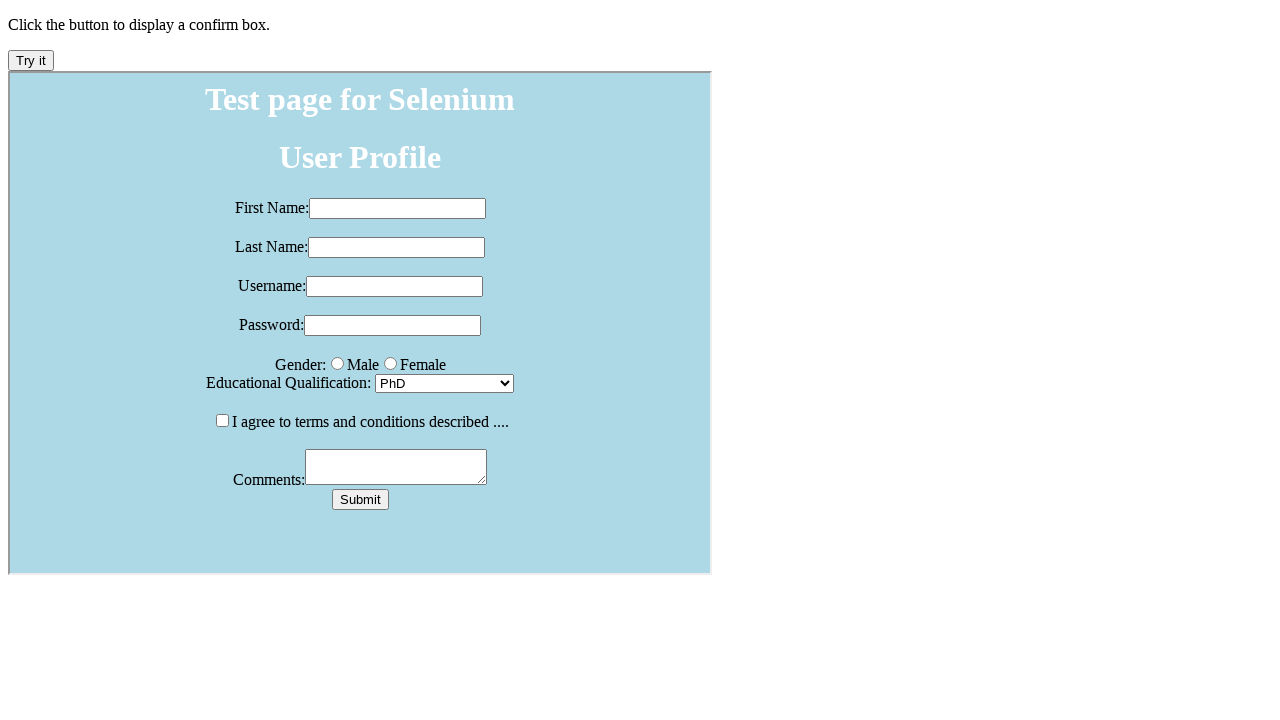

Set up alert handler to accept dialogs
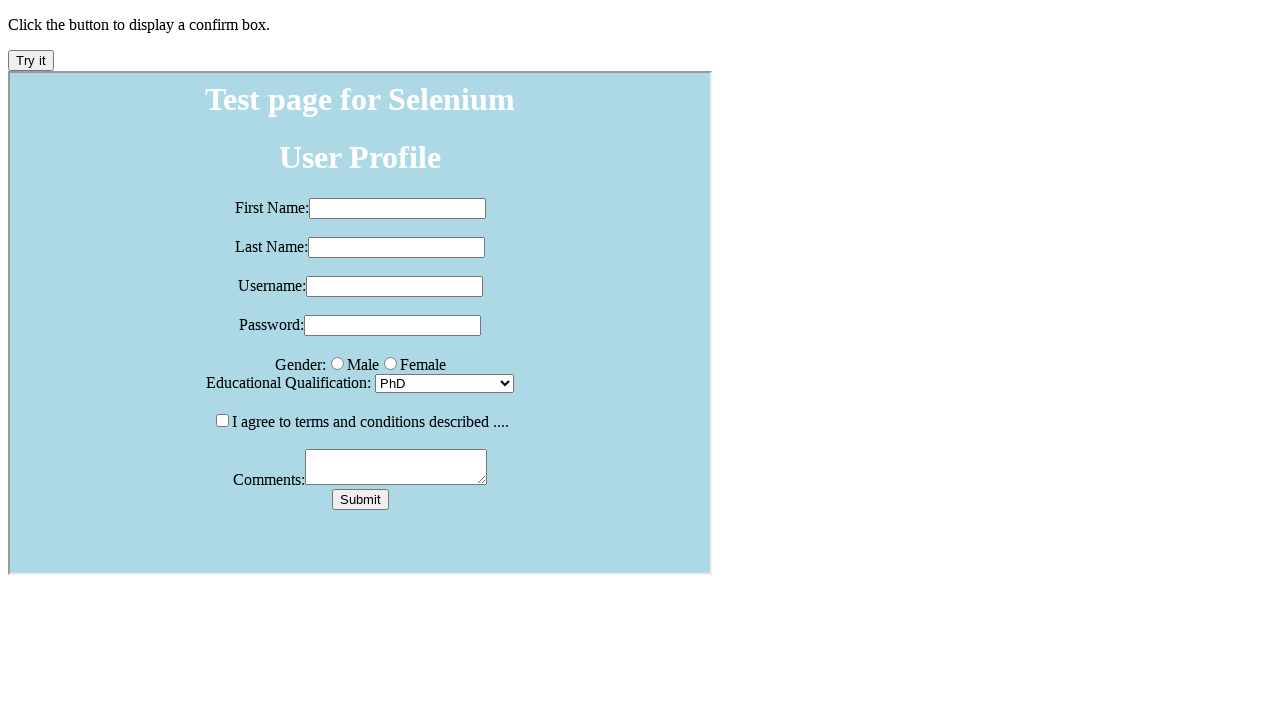

Clicked button to trigger alert dialog at (31, 60) on xpath=//button
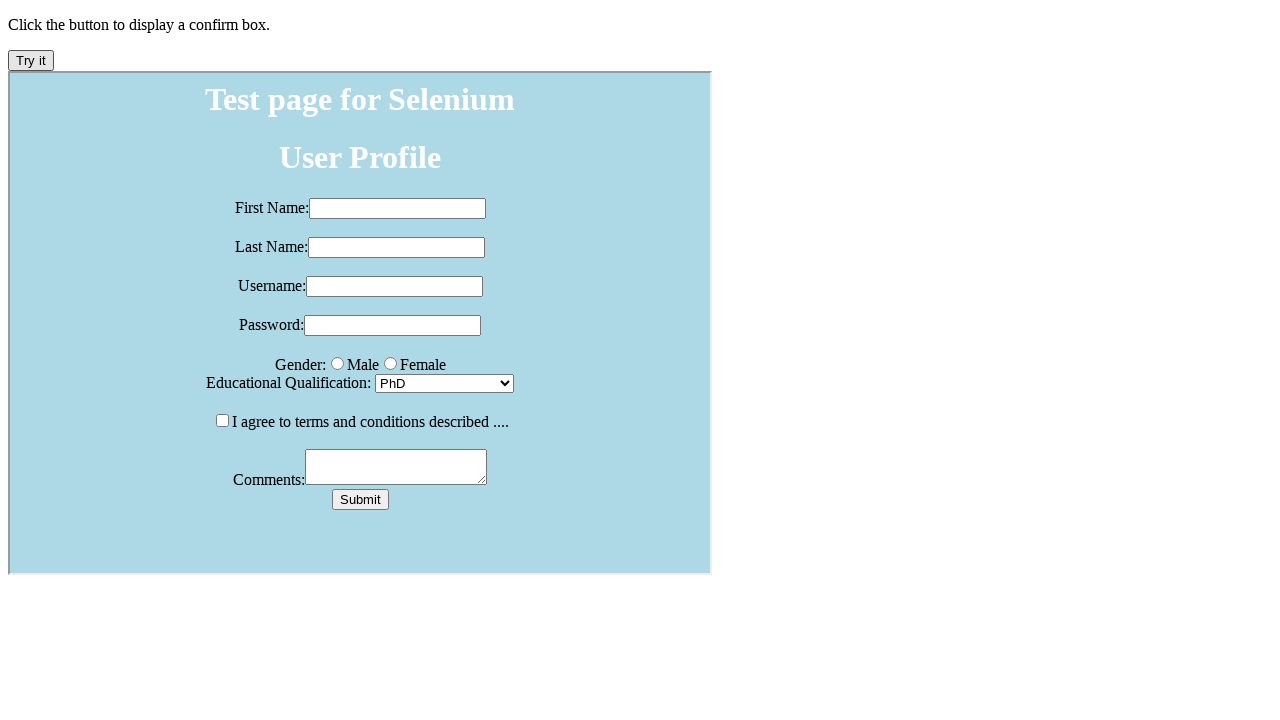

Waited for alert action to complete
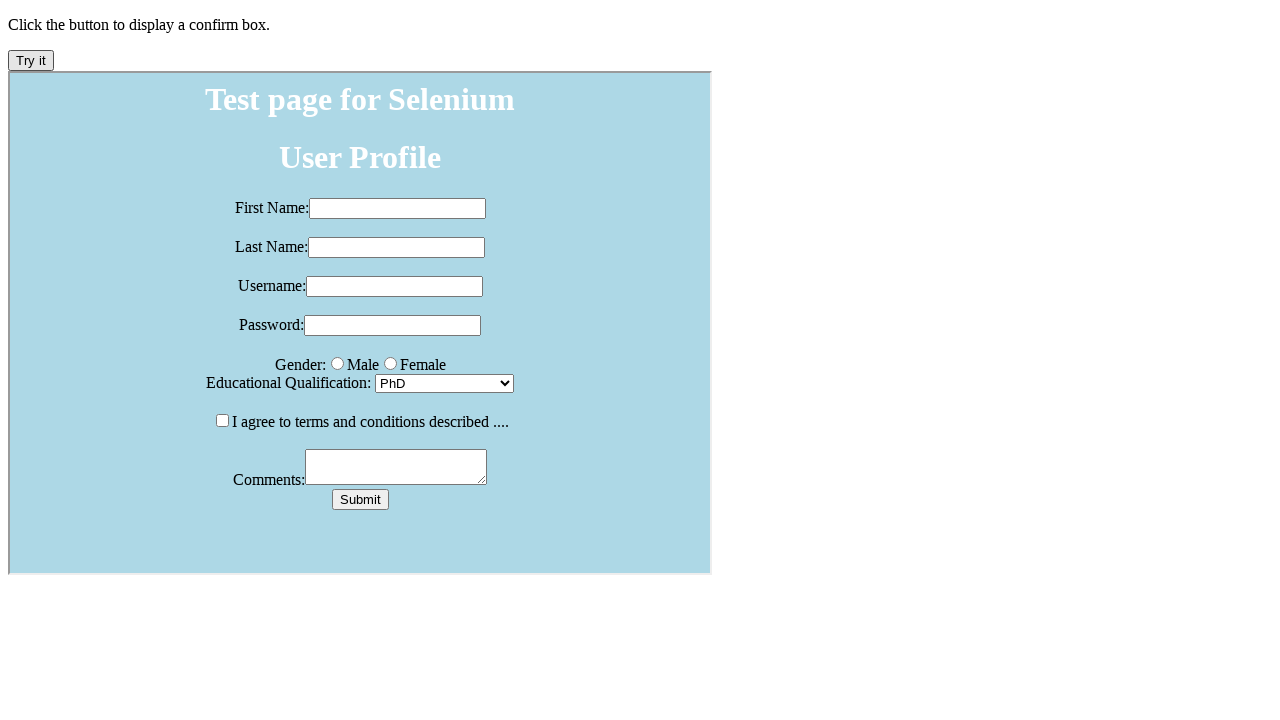

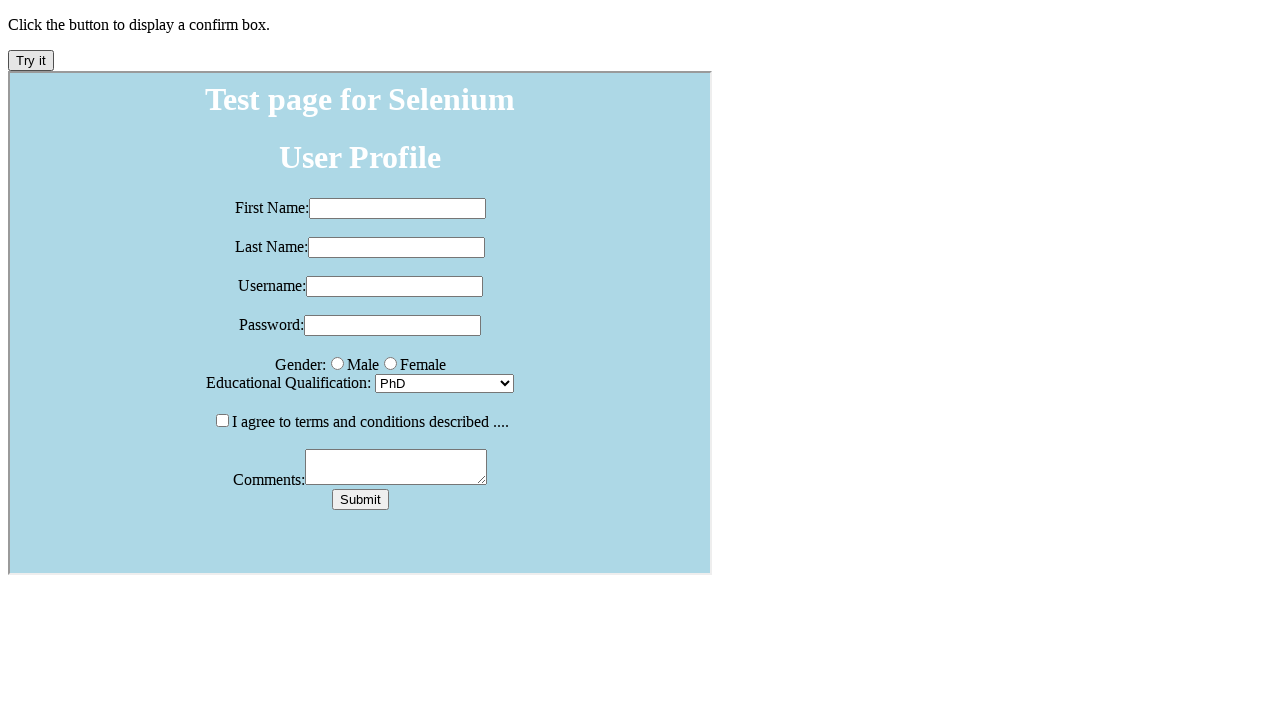